Tests that the text input field clears after adding a todo item

Starting URL: https://demo.playwright.dev/todomvc

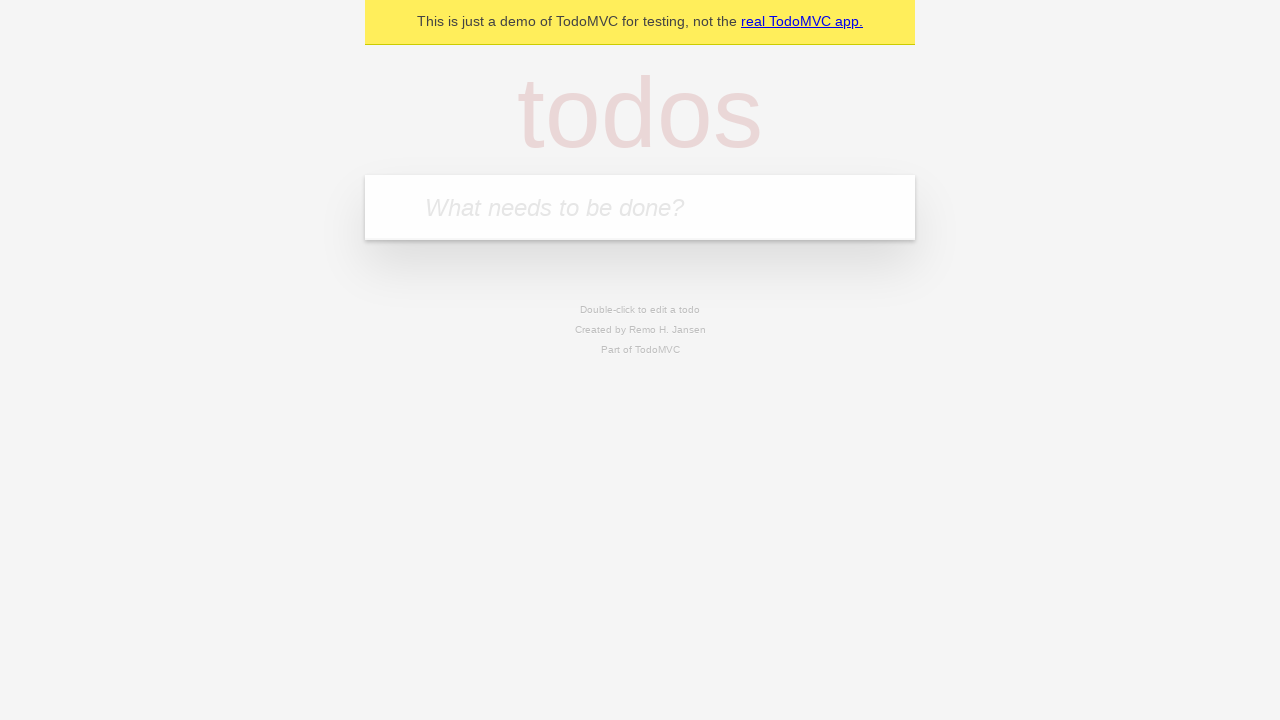

Located the todo input field with placeholder 'What needs to be done?'
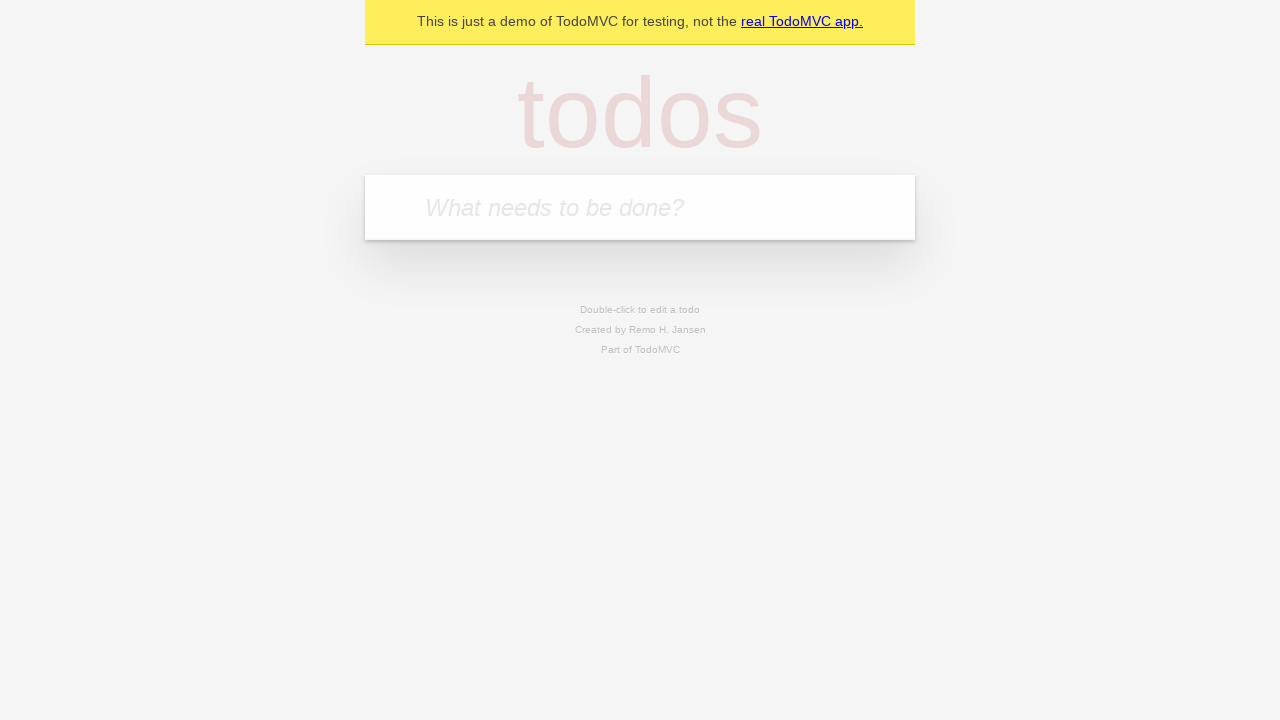

Filled todo input field with 'buy some cheese' on internal:attr=[placeholder="What needs to be done?"i]
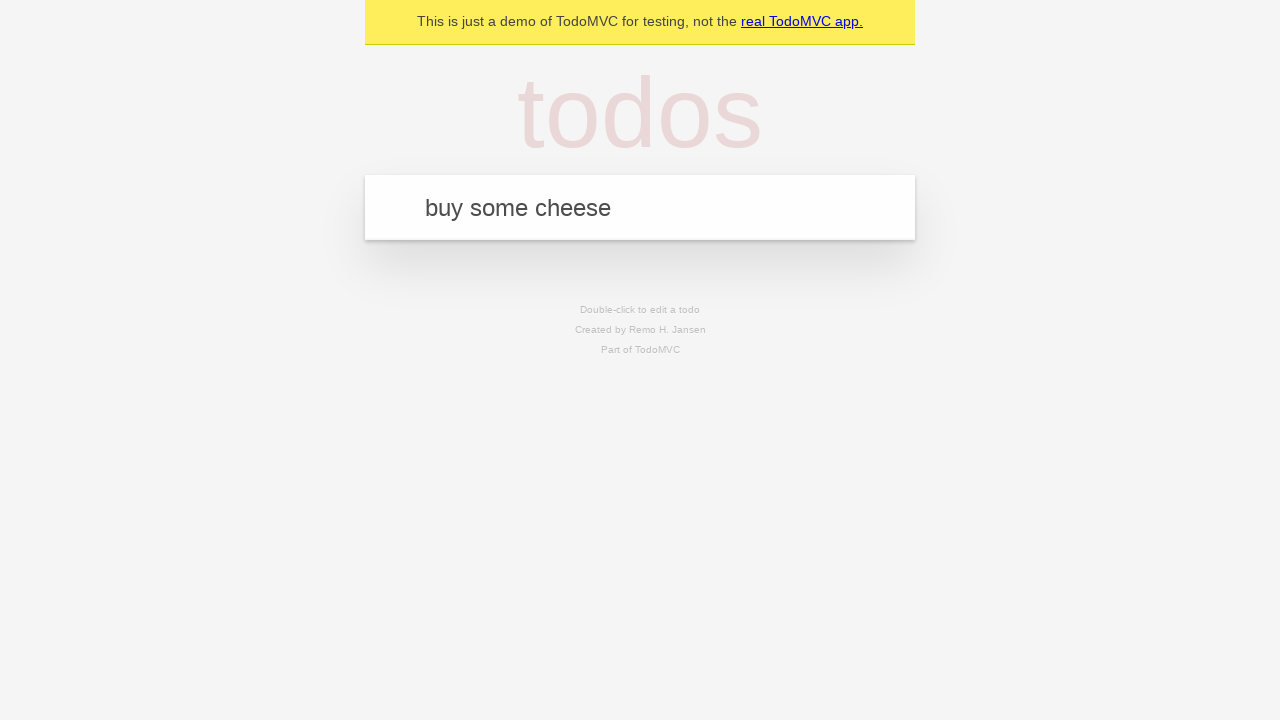

Pressed Enter to add the todo item on internal:attr=[placeholder="What needs to be done?"i]
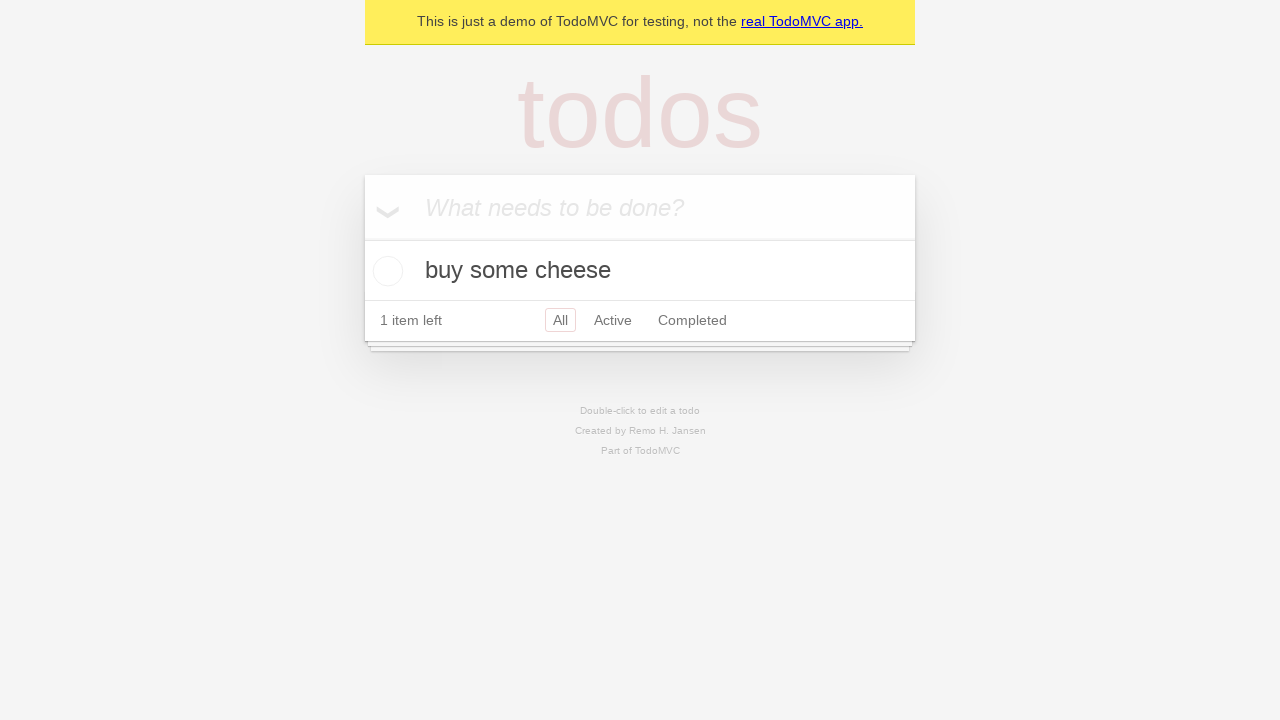

Todo item appeared on the page
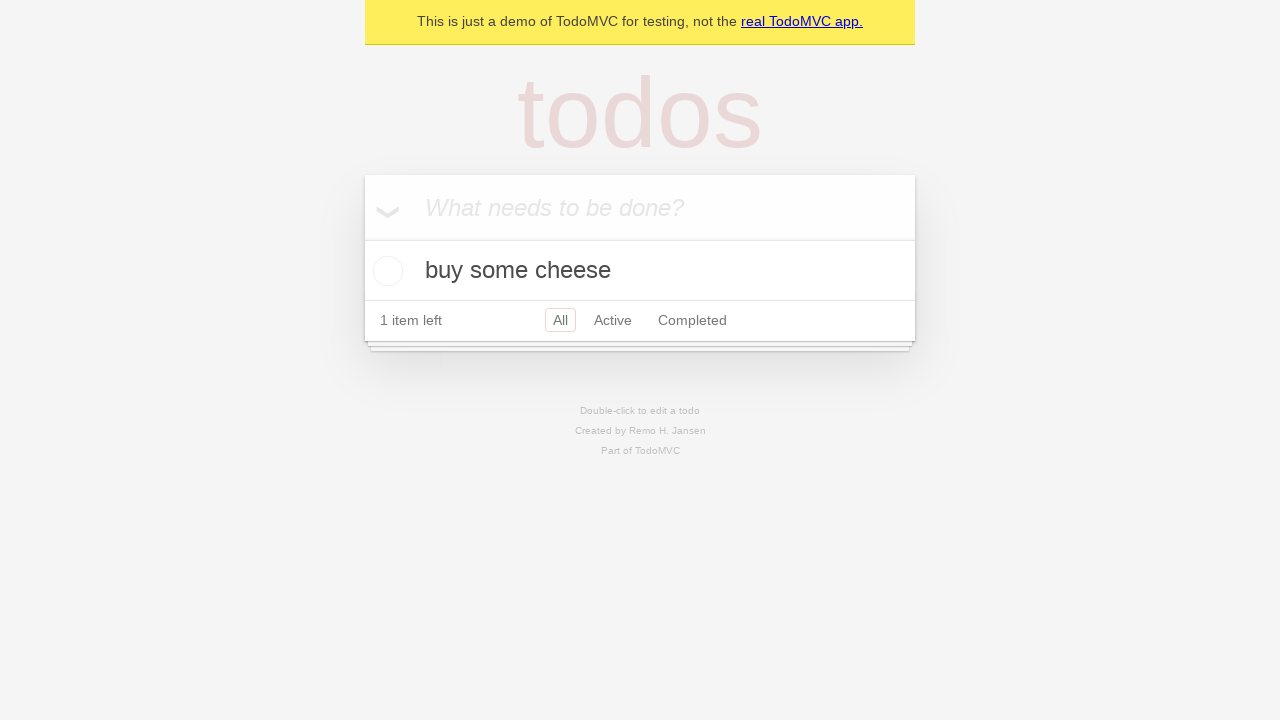

Verified that the text input field is cleared after adding the todo item
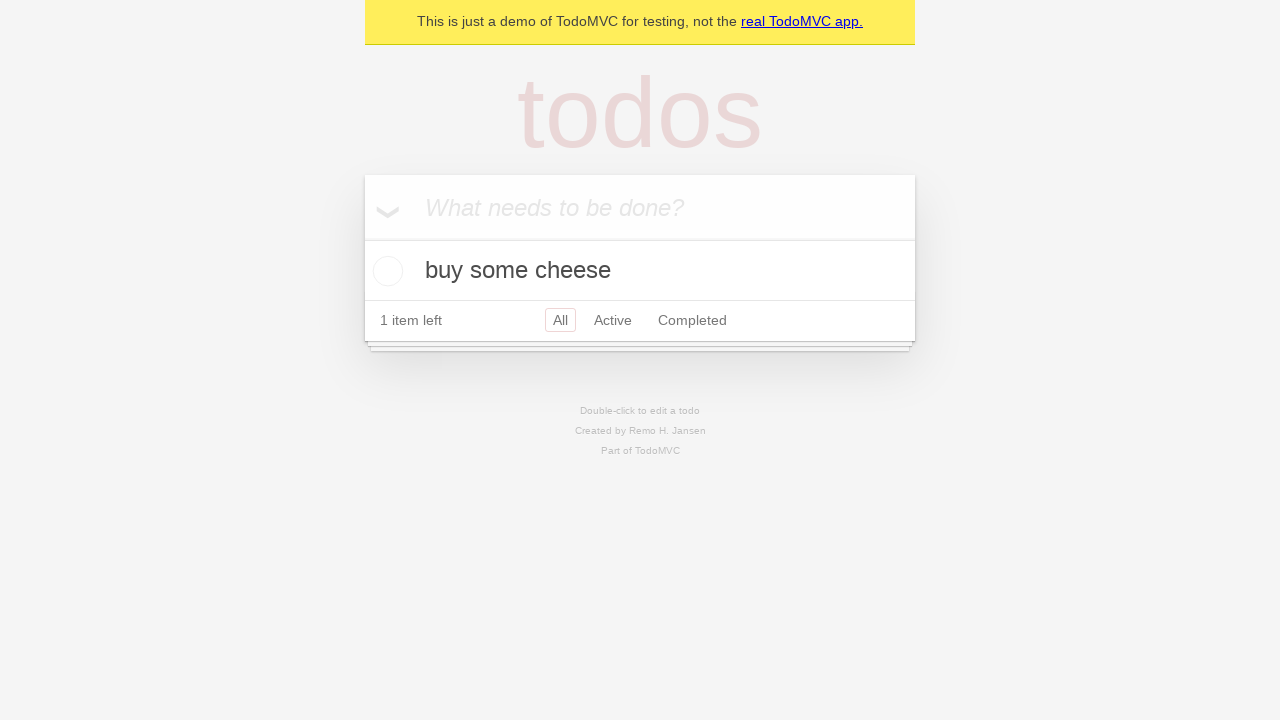

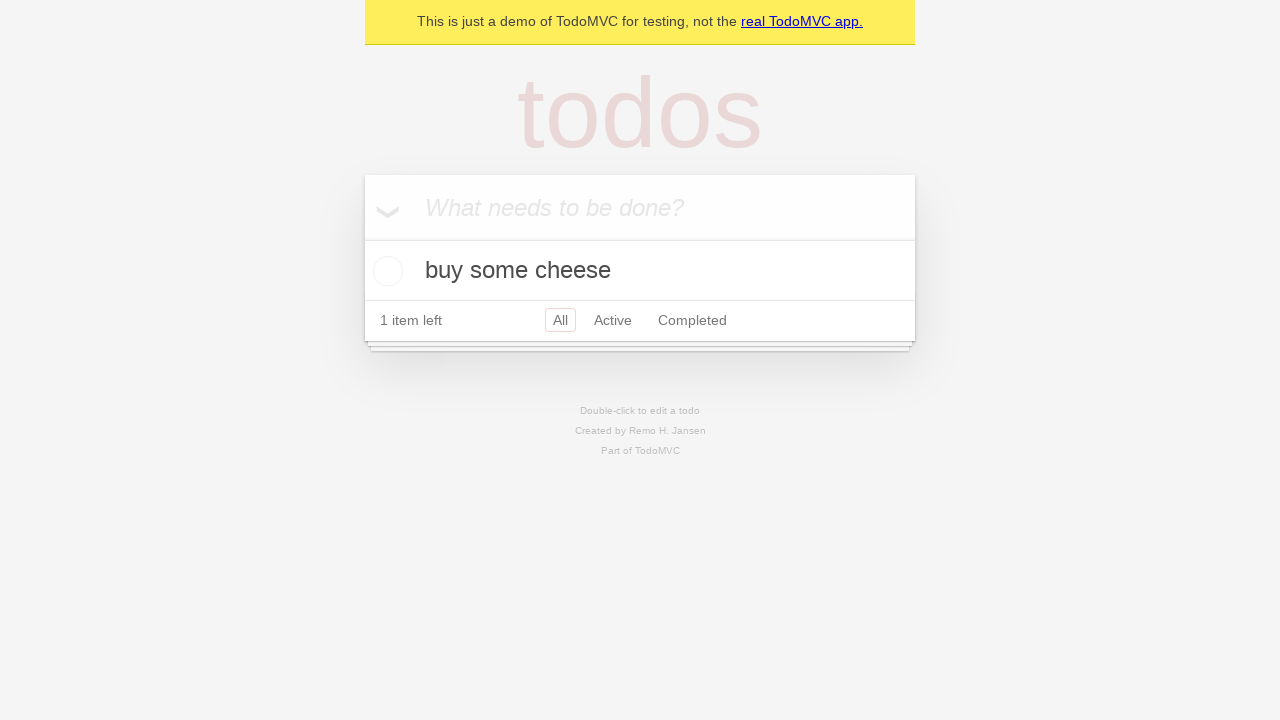